Tests dynamic button functionality by clicking a sequence of buttons that appear one after another, waiting for each to become clickable before proceeding.

Starting URL: https://testpages.herokuapp.com/styled/dynamic-buttons-simple.html

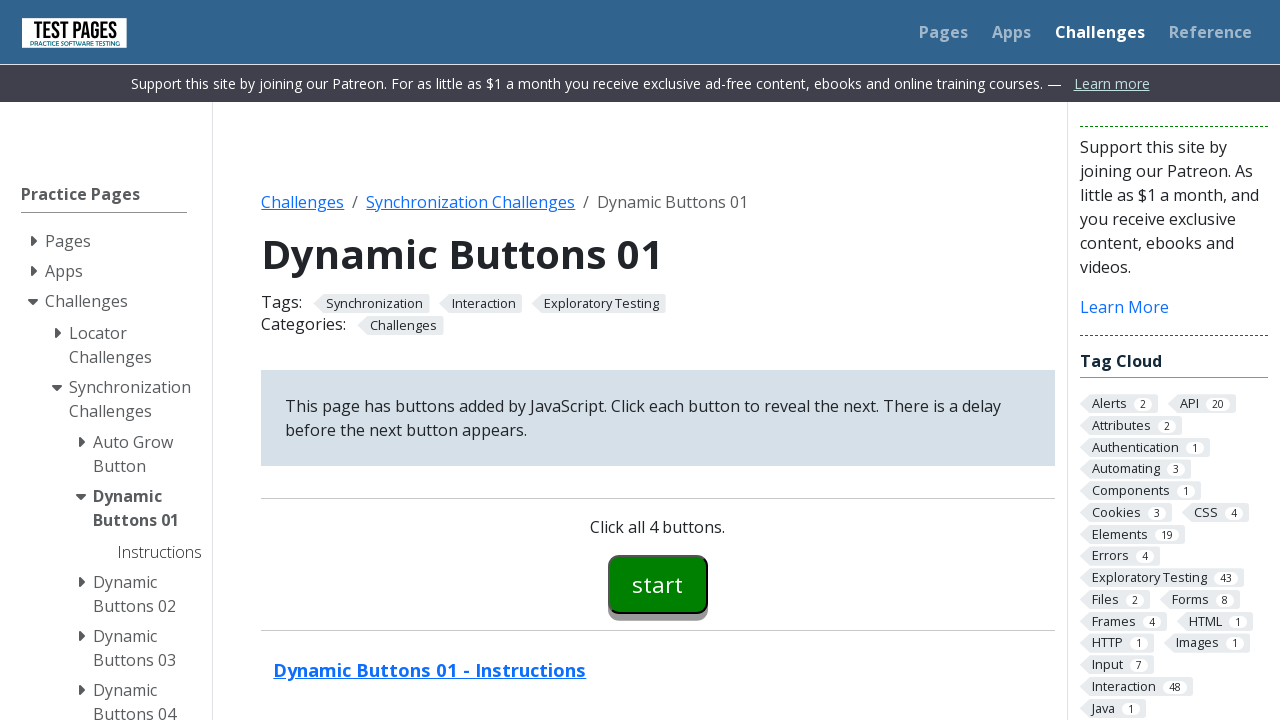

Clicked the first dynamic button (button00) at (658, 584) on #button00
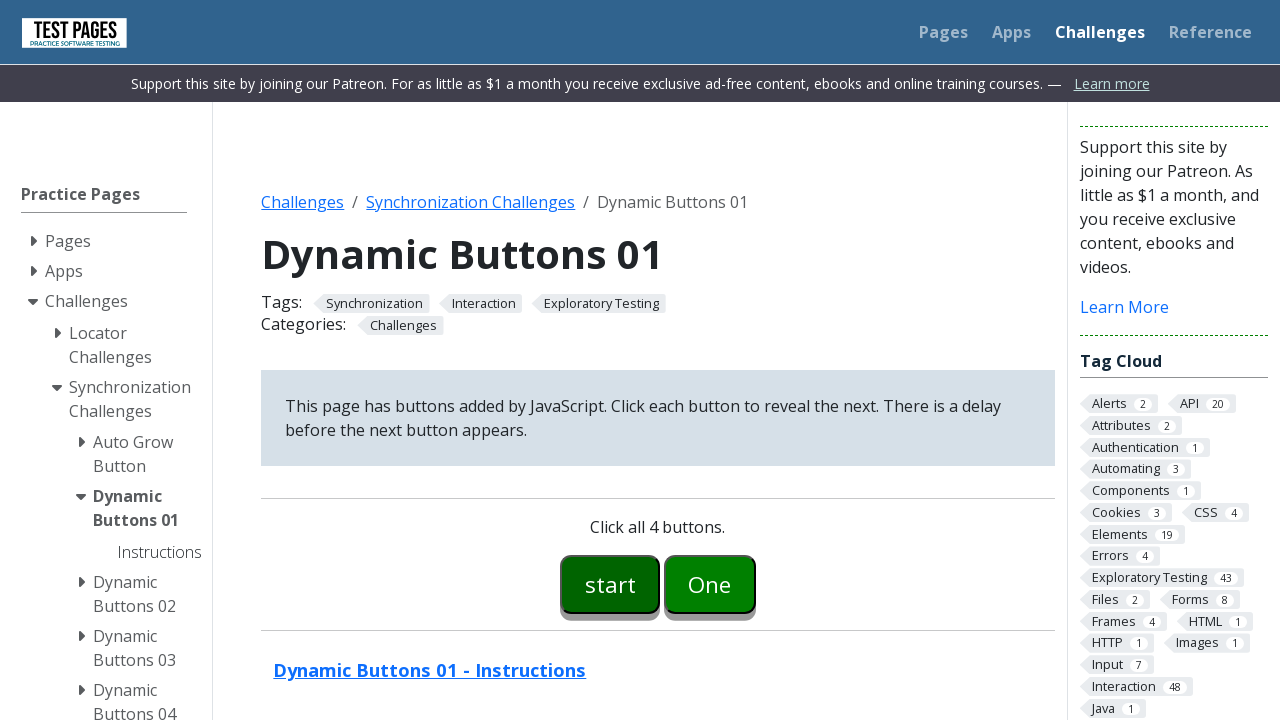

Waited for button01 to become visible
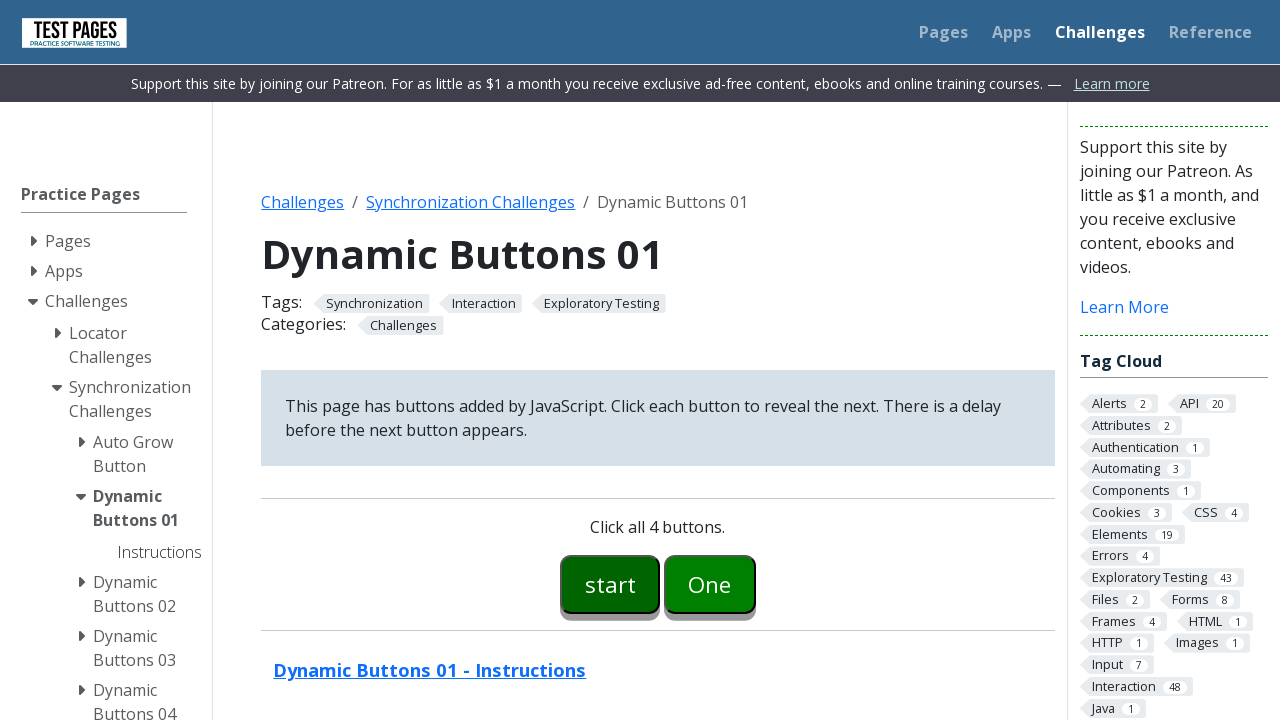

Clicked the second dynamic button (button01) at (710, 584) on #button01
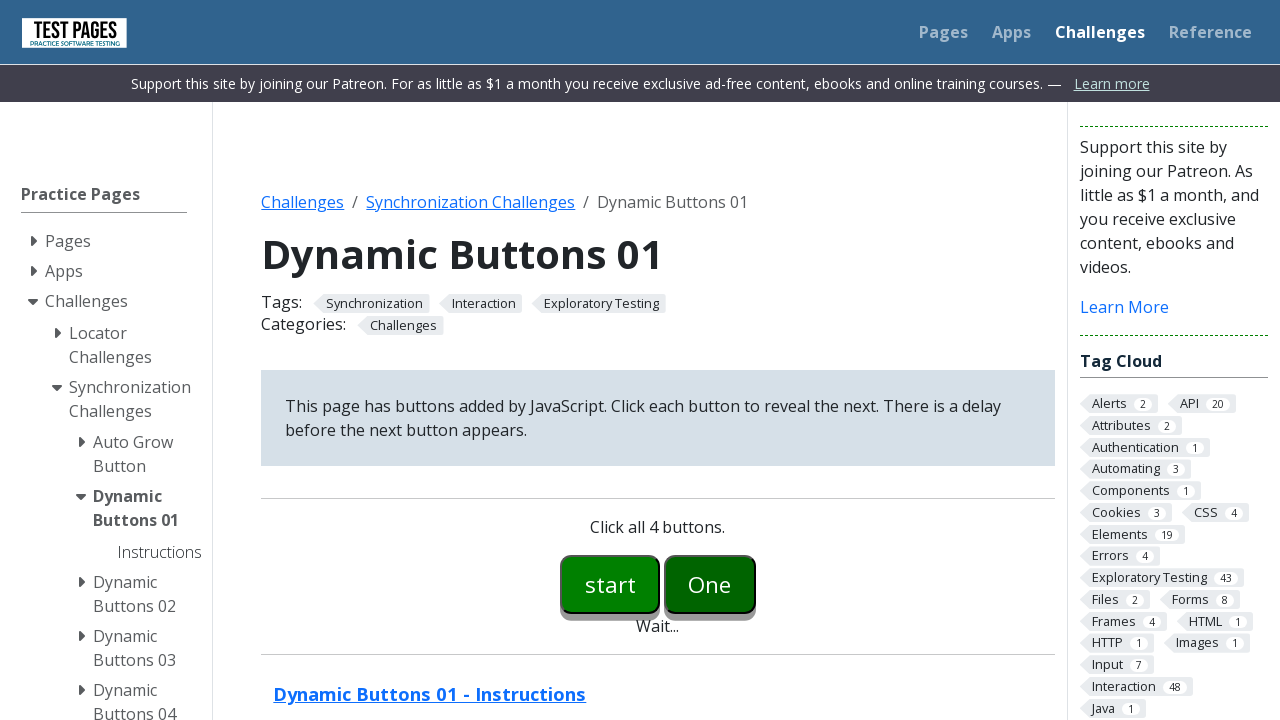

Waited for button02 to become visible
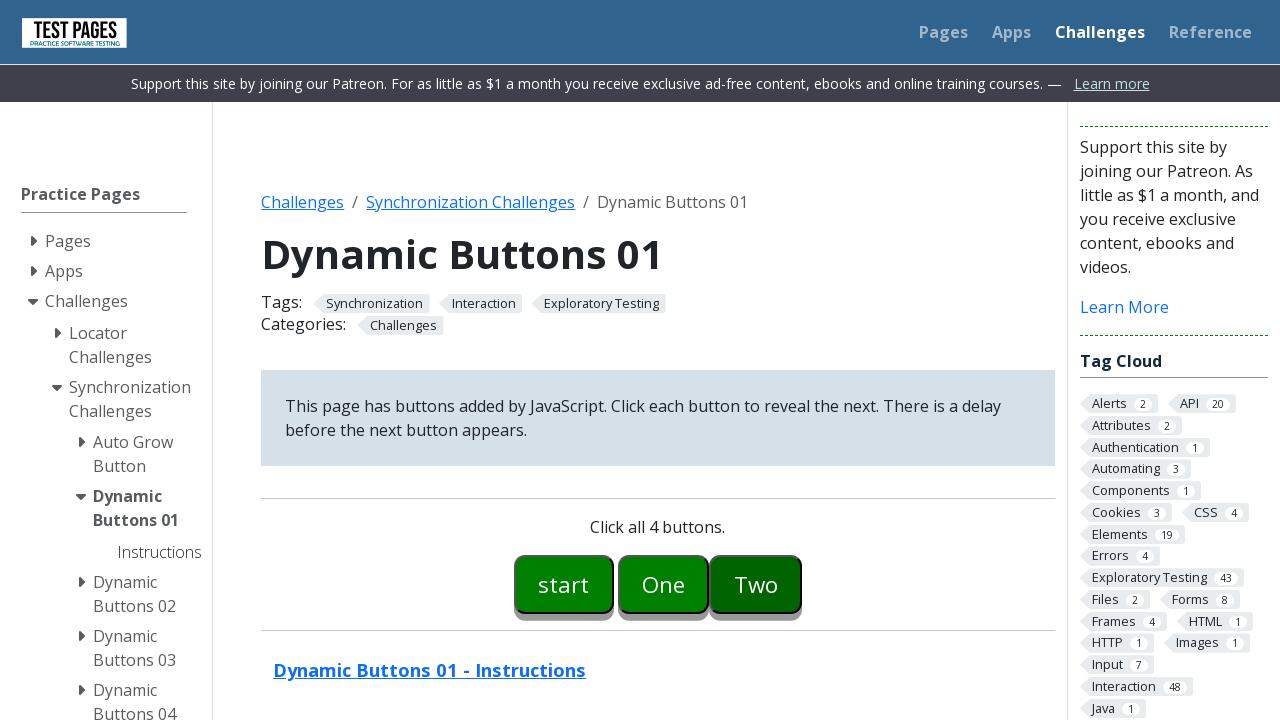

Clicked the third dynamic button (button02) at (756, 584) on #button02
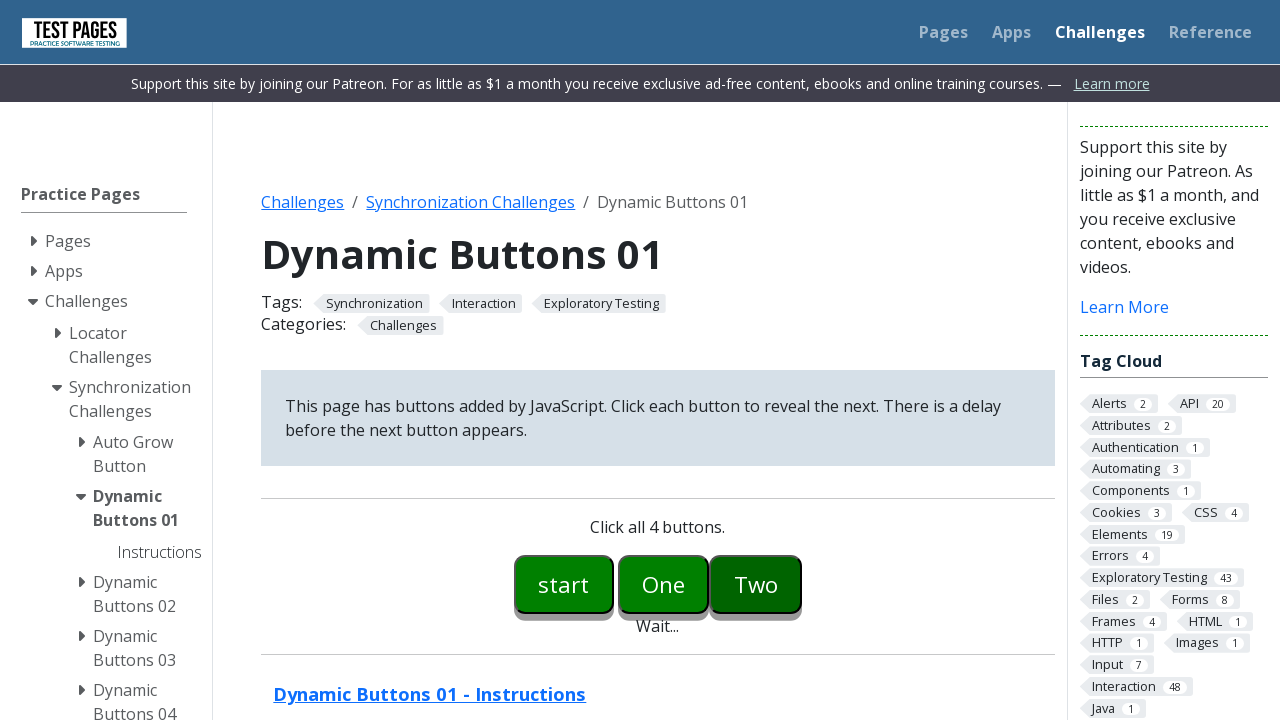

Waited for button03 to become visible
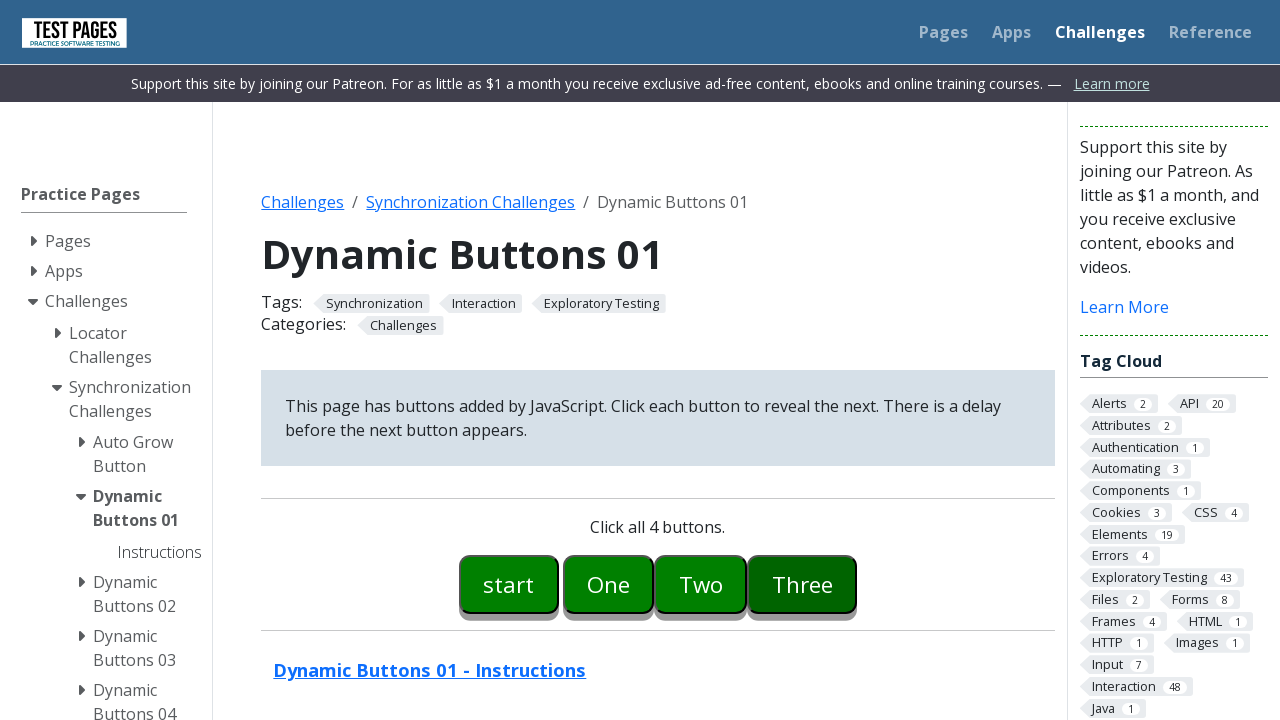

Clicked the fourth dynamic button (button03) at (802, 584) on #button03
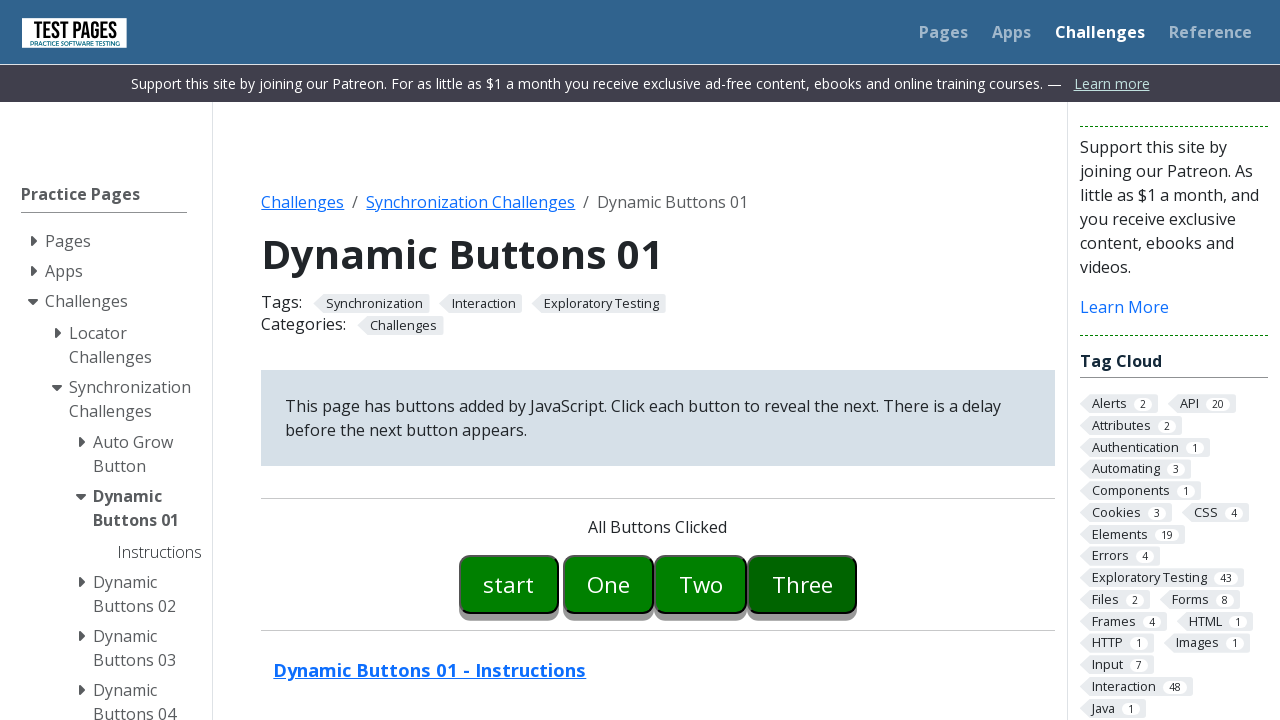

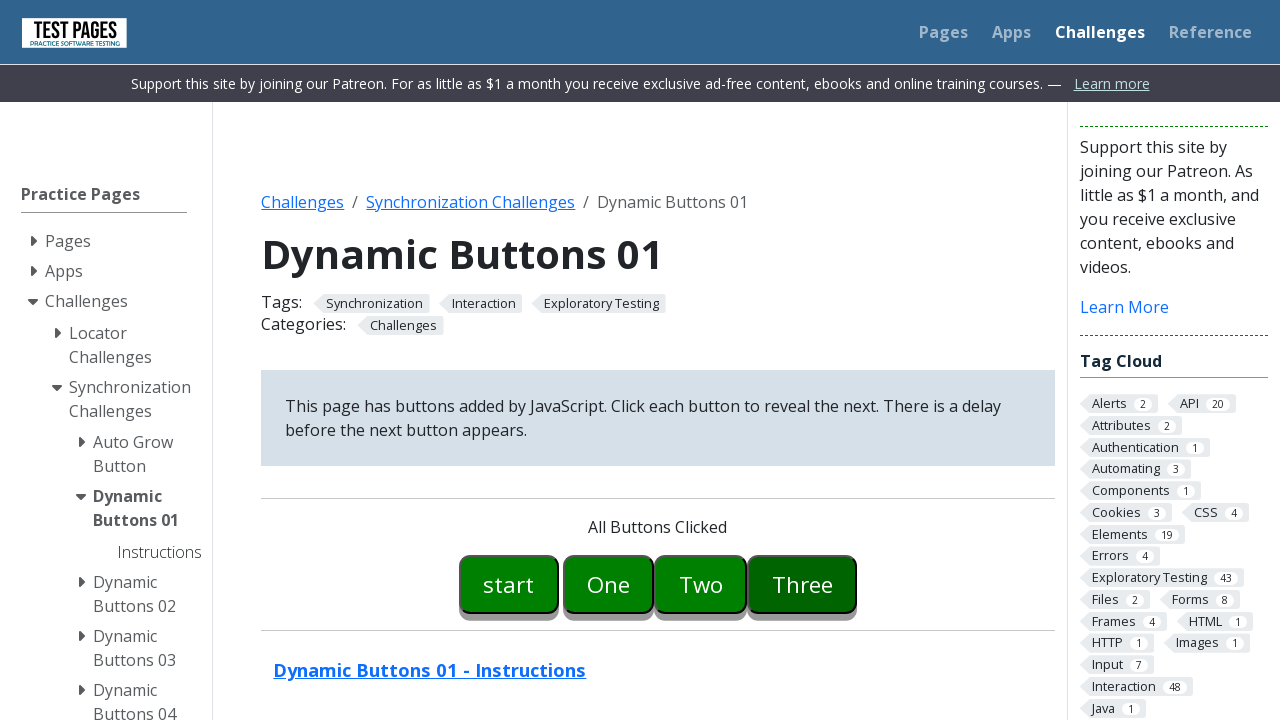